Tests drag and drop functionality by dragging element from column A to column B on the Heroku test app

Starting URL: https://the-internet.herokuapp.com/drag_and_drop

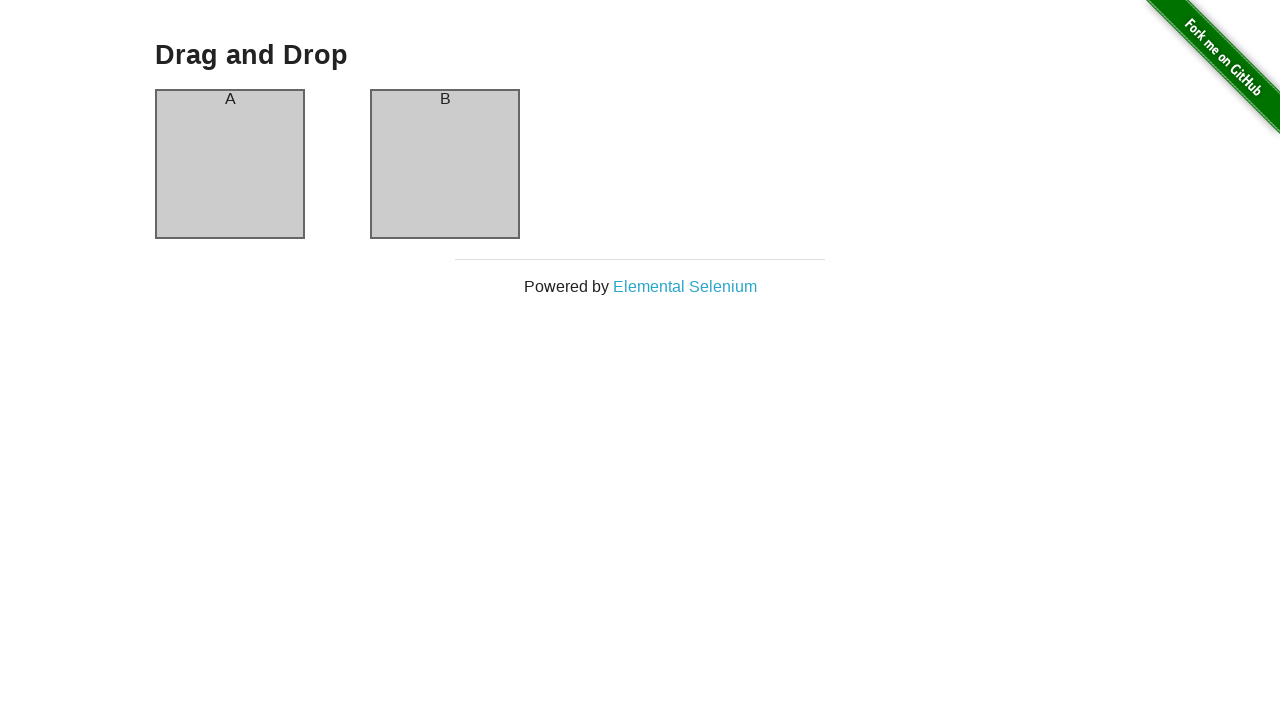

Located element in column A
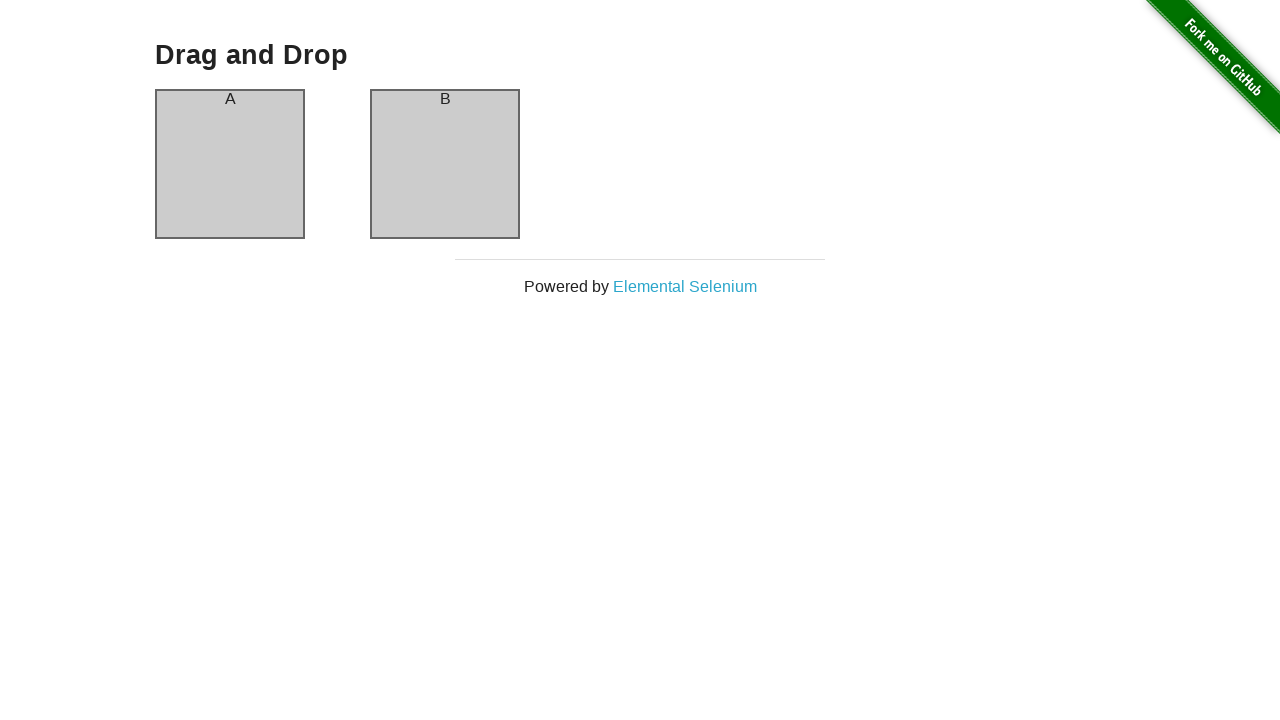

Located element in column B
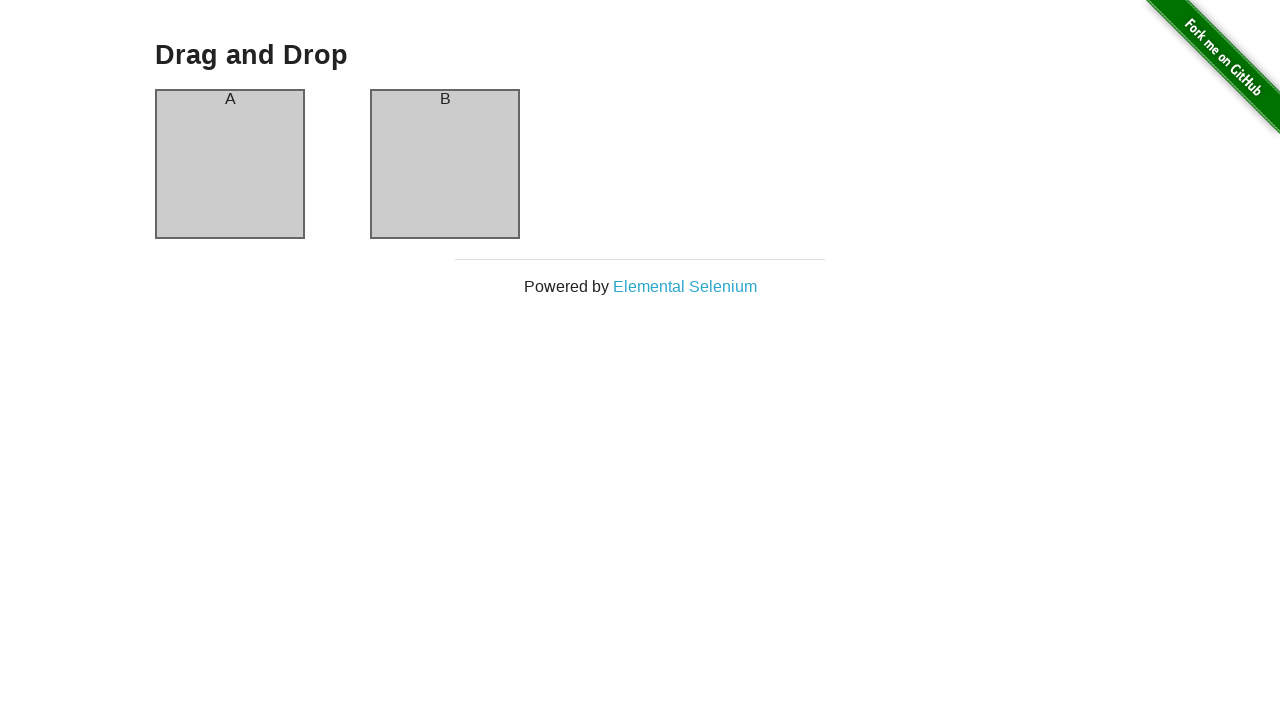

Dragged element from column A to column B at (445, 164)
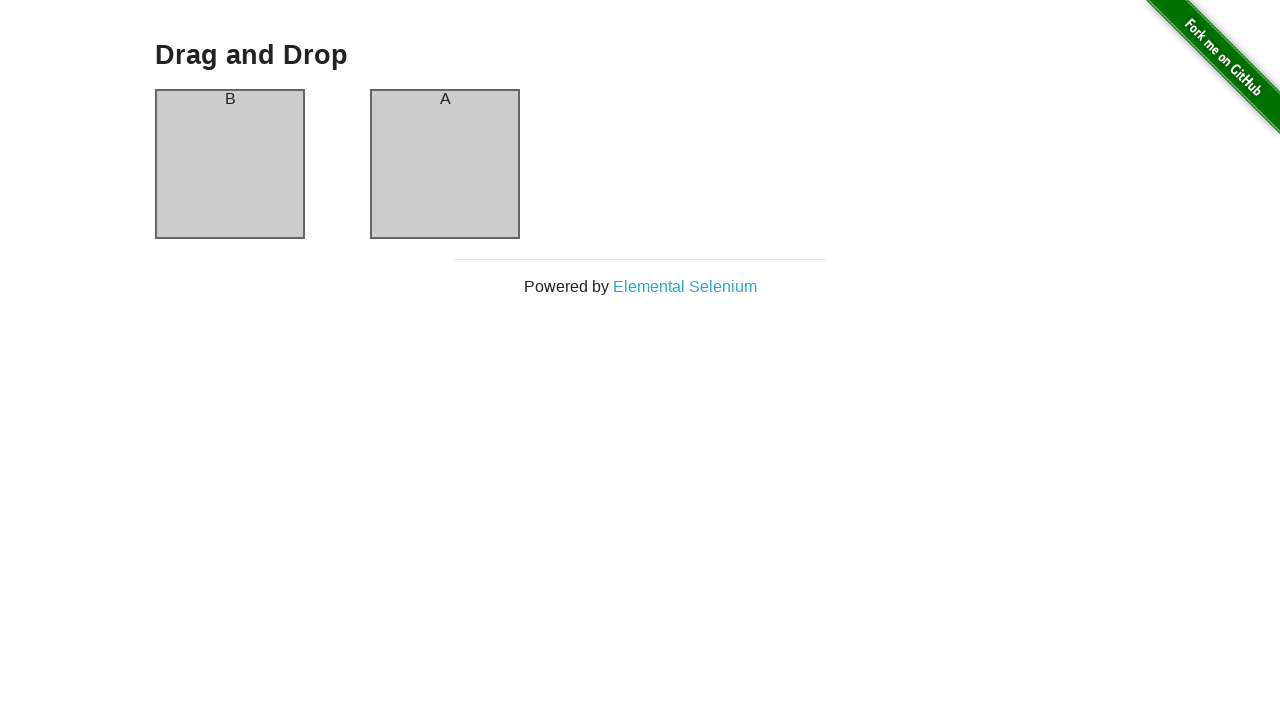

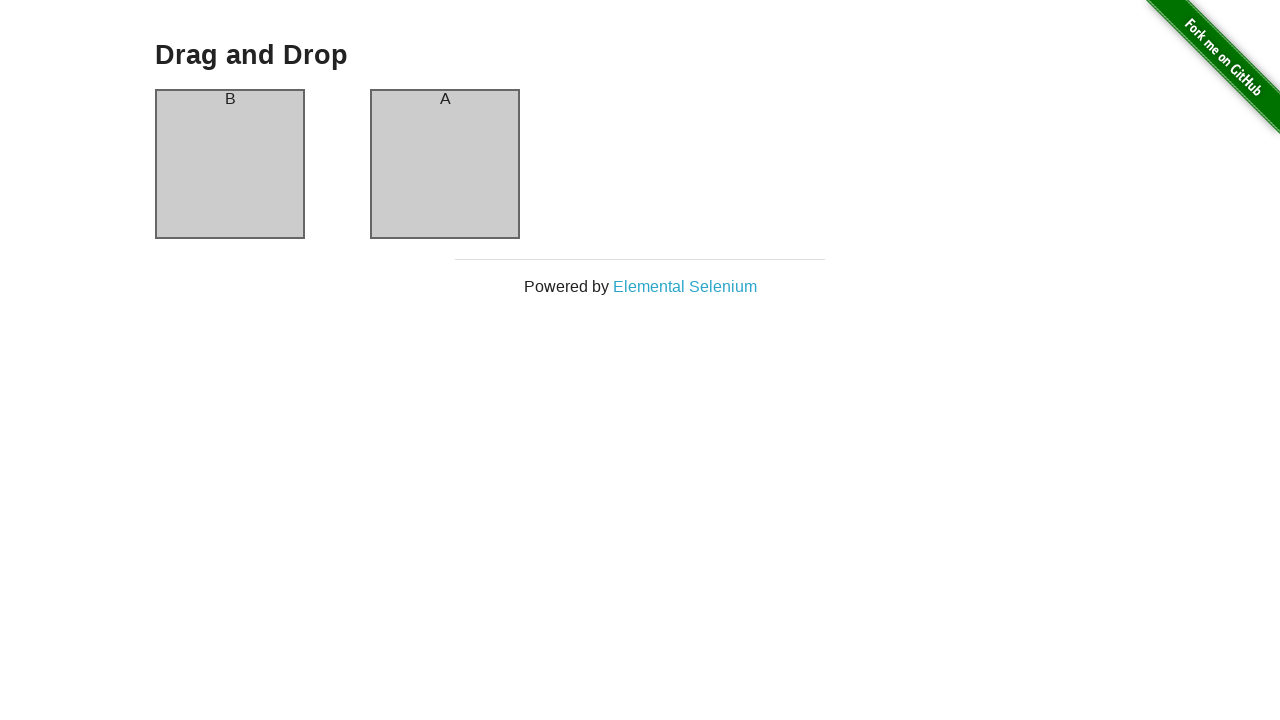